Tests the Adactin Hotel App by verifying the page title contains "Hotel" and filling in a username field

Starting URL: https://adactinhotelapp.com/

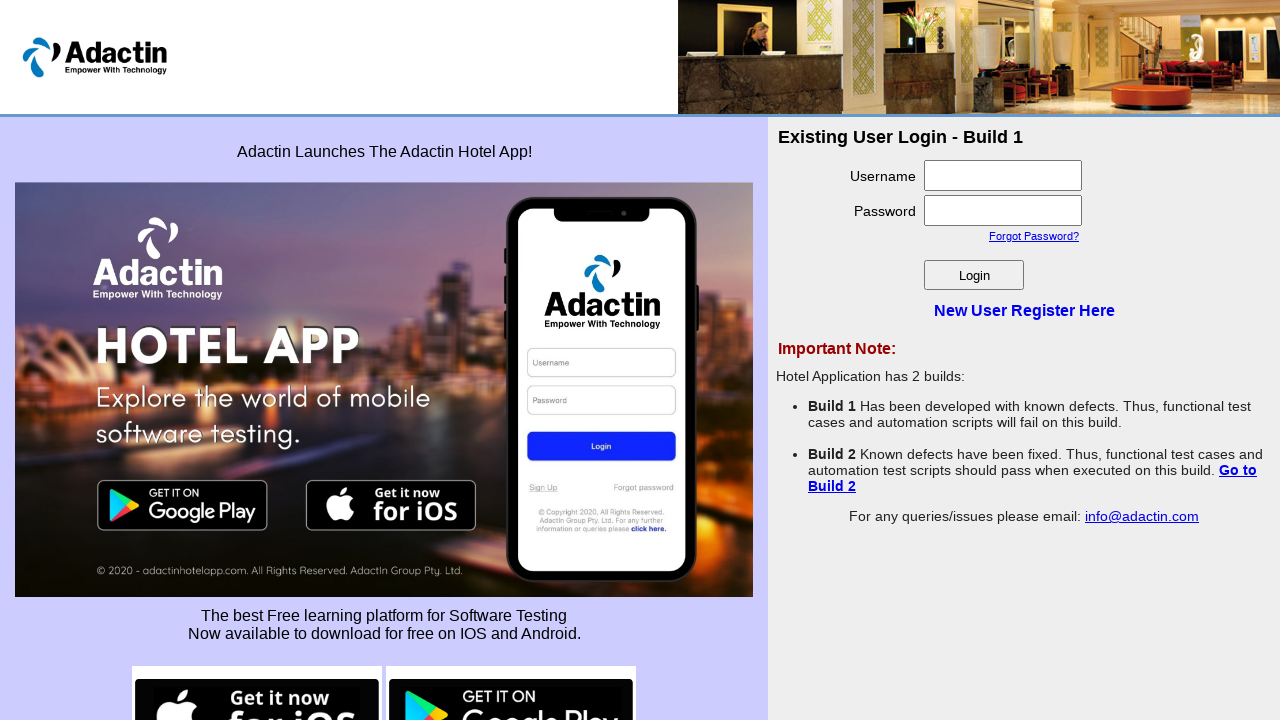

Retrieved page title
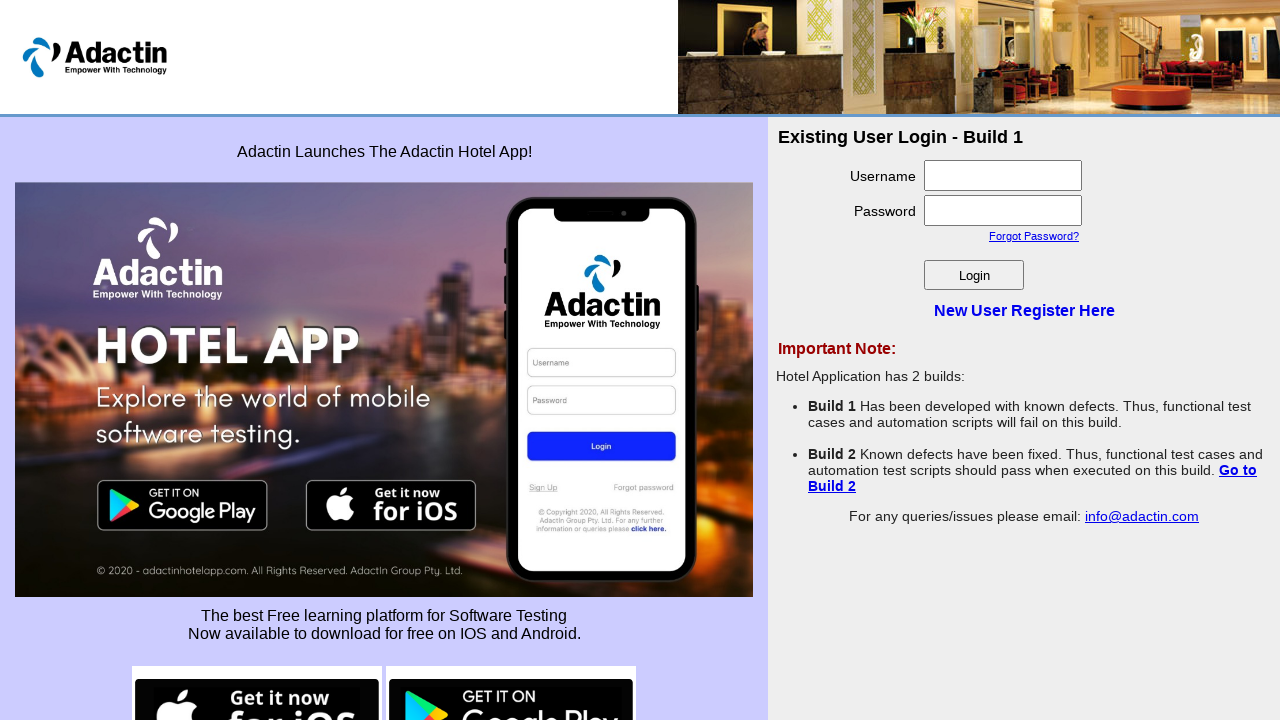

Verified page title contains 'Hotel'
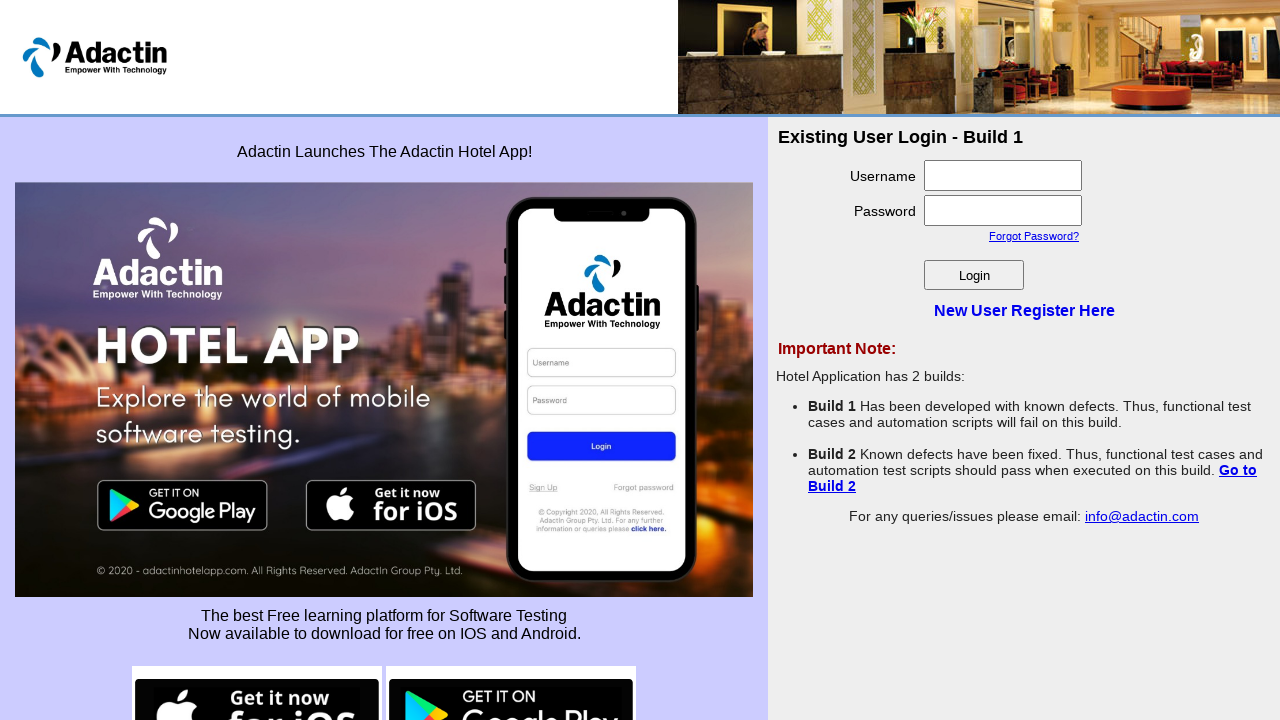

Filled username field with 'qwerty' on #username
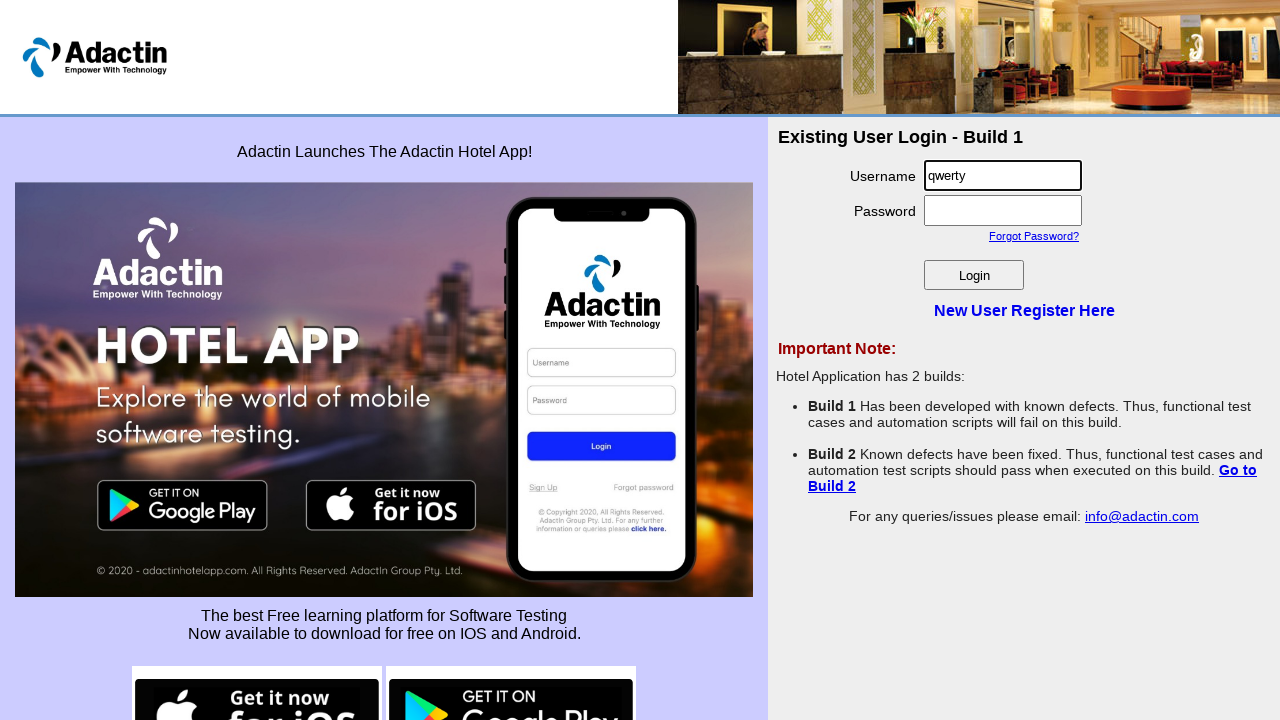

Retrieved username field value
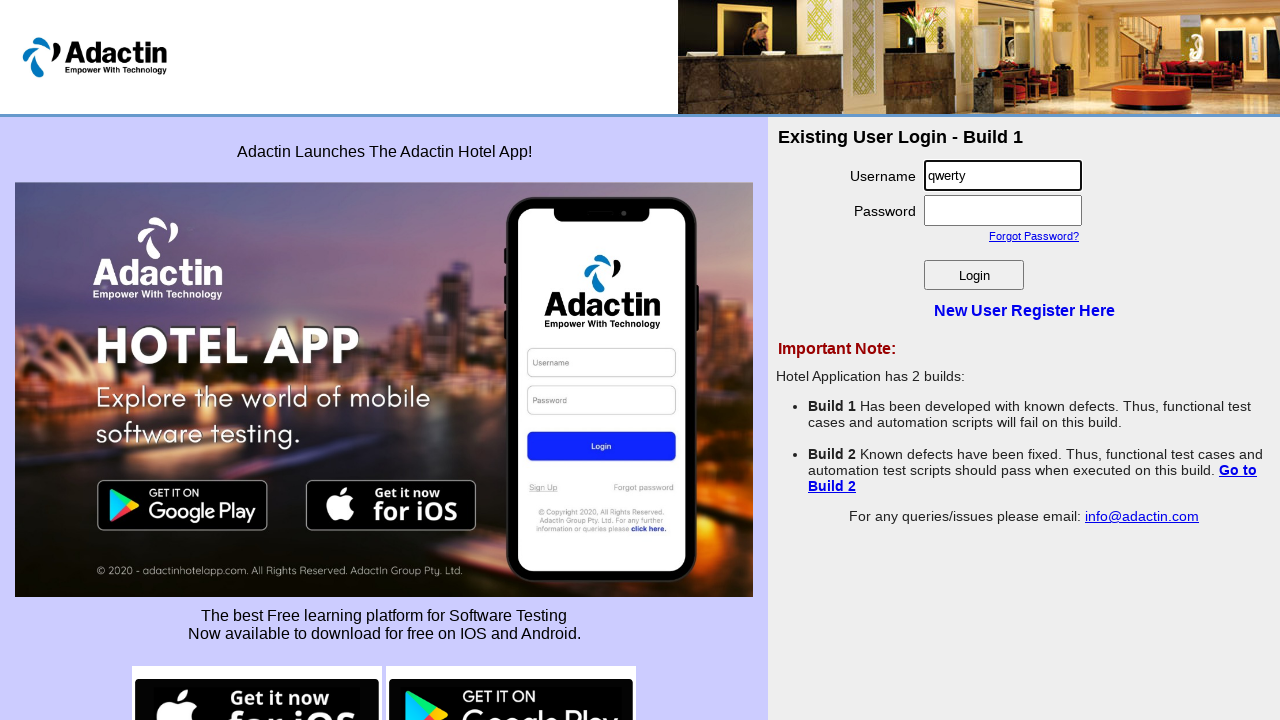

Verified username field contains 'qwerty'
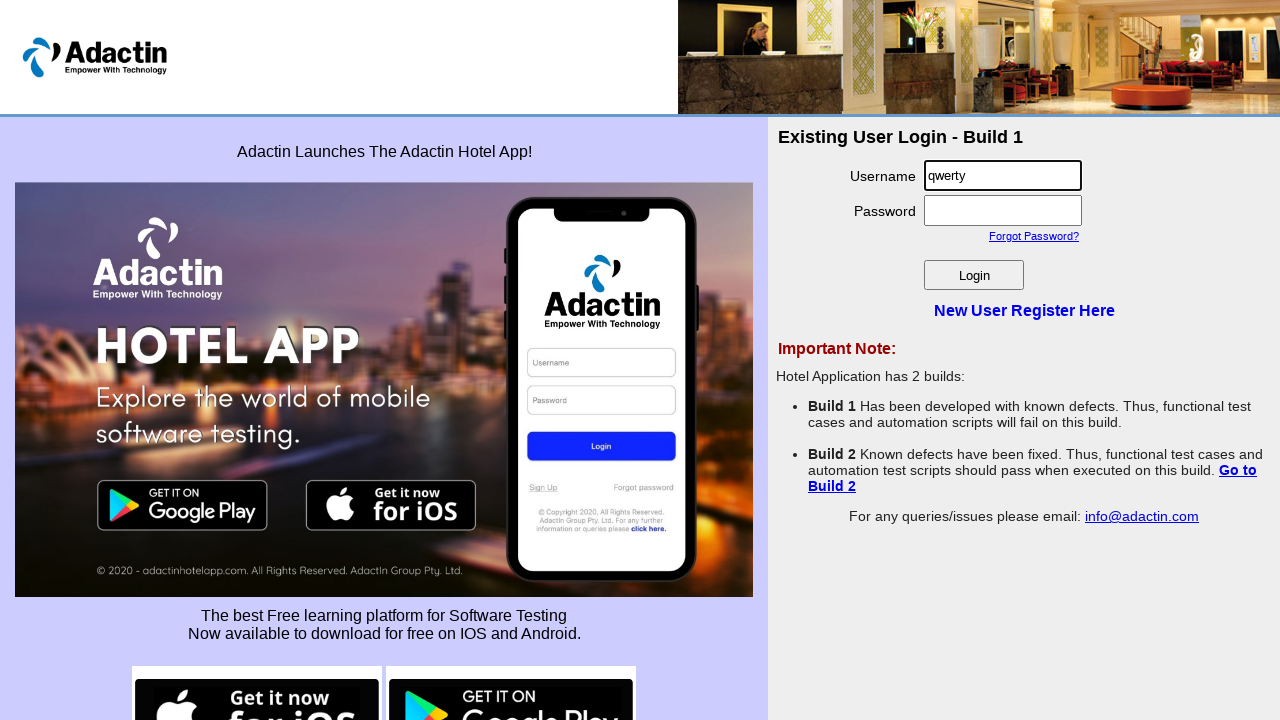

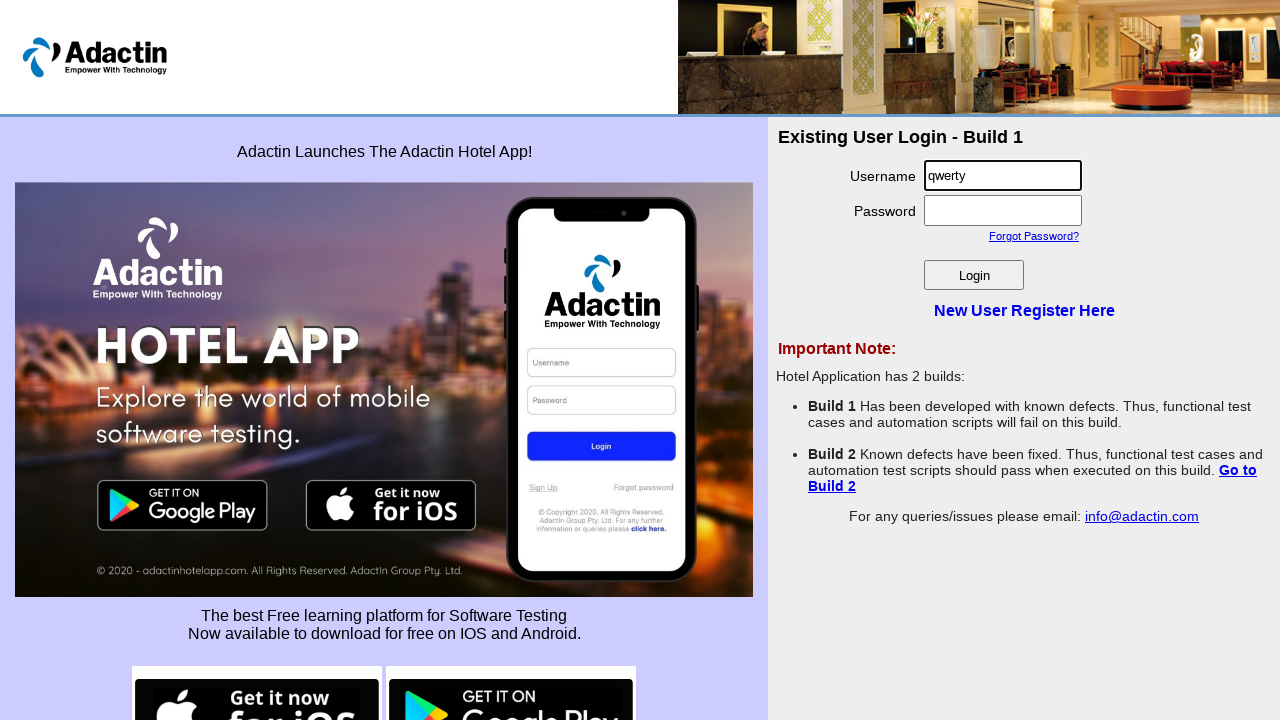